Tests scrolling to a link and clicking it using locator filtering by text

Starting URL: https://the-internet.herokuapp.com/

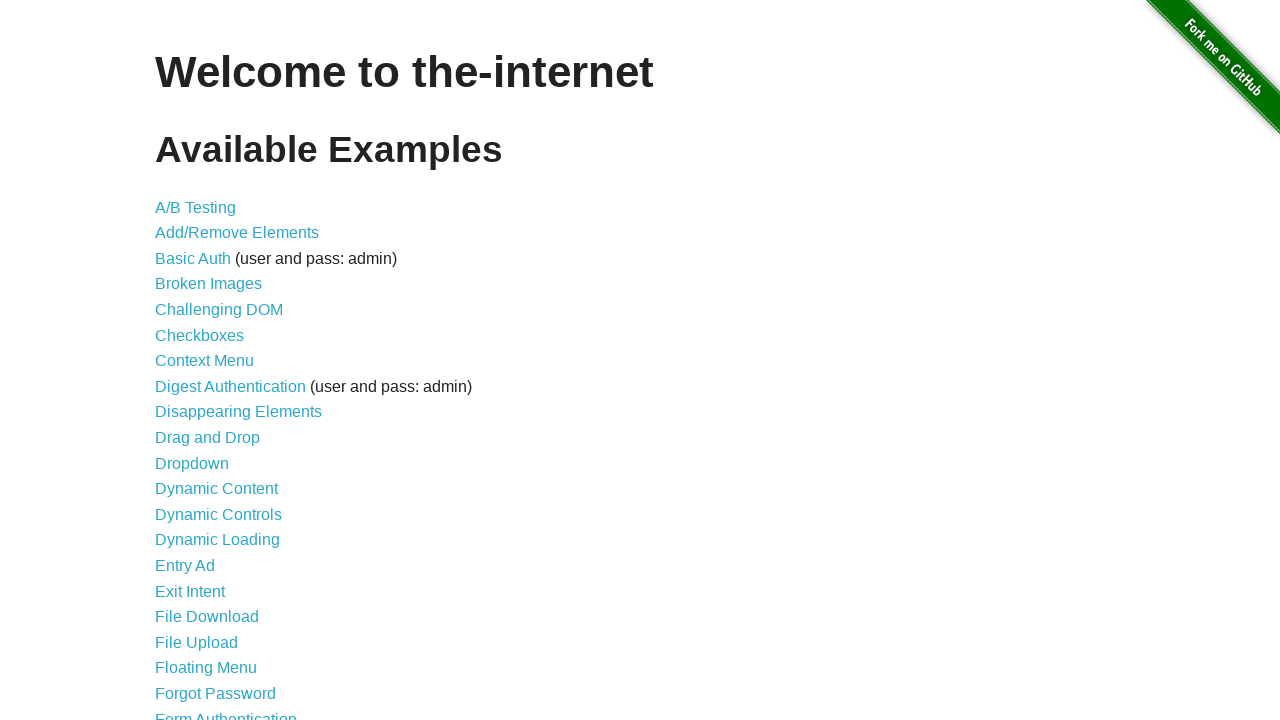

Located link with text 'Elemental' using filter
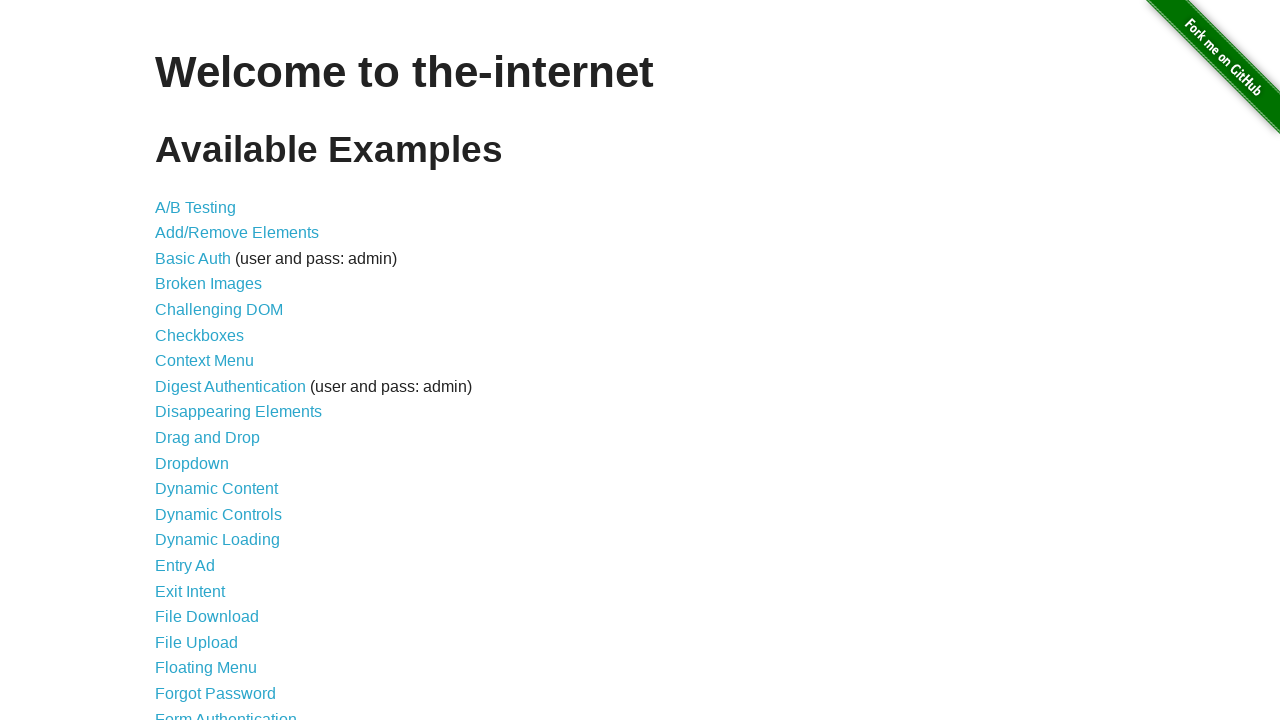

Scrolled 'Elemental' link into view
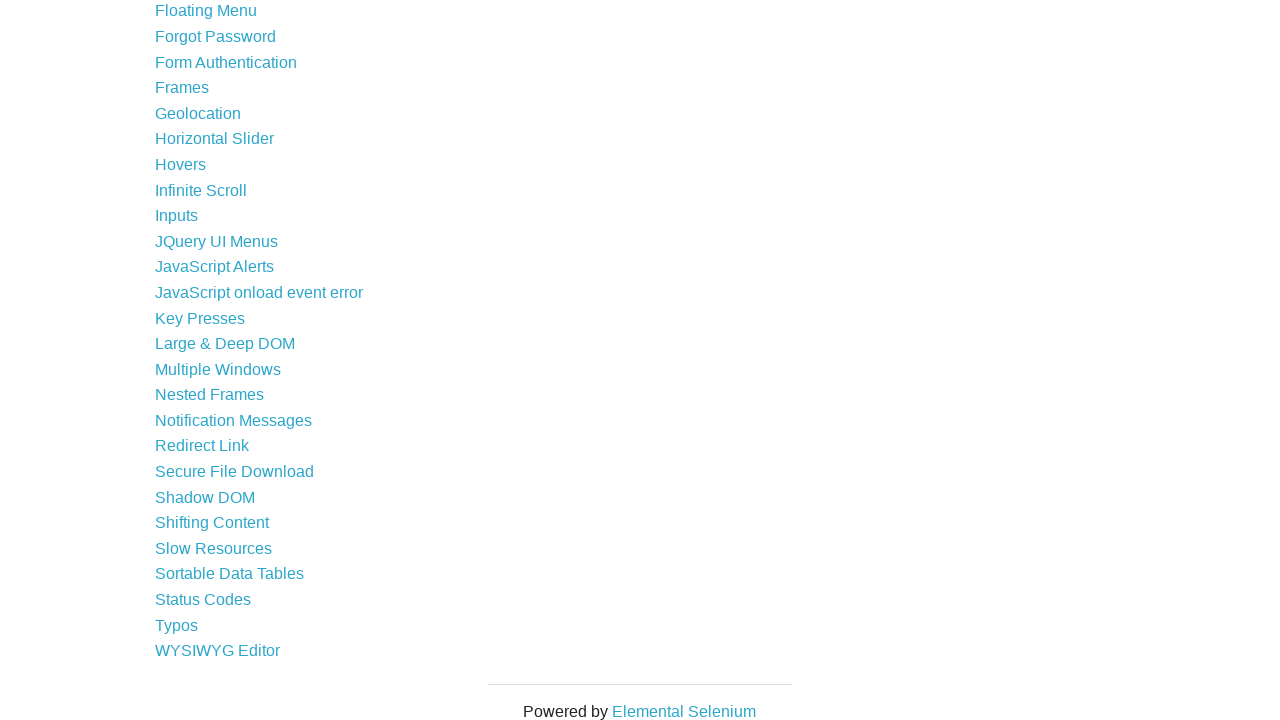

Clicked 'Elemental' link at (684, 711) on a >> internal:has-text="Elemental"i
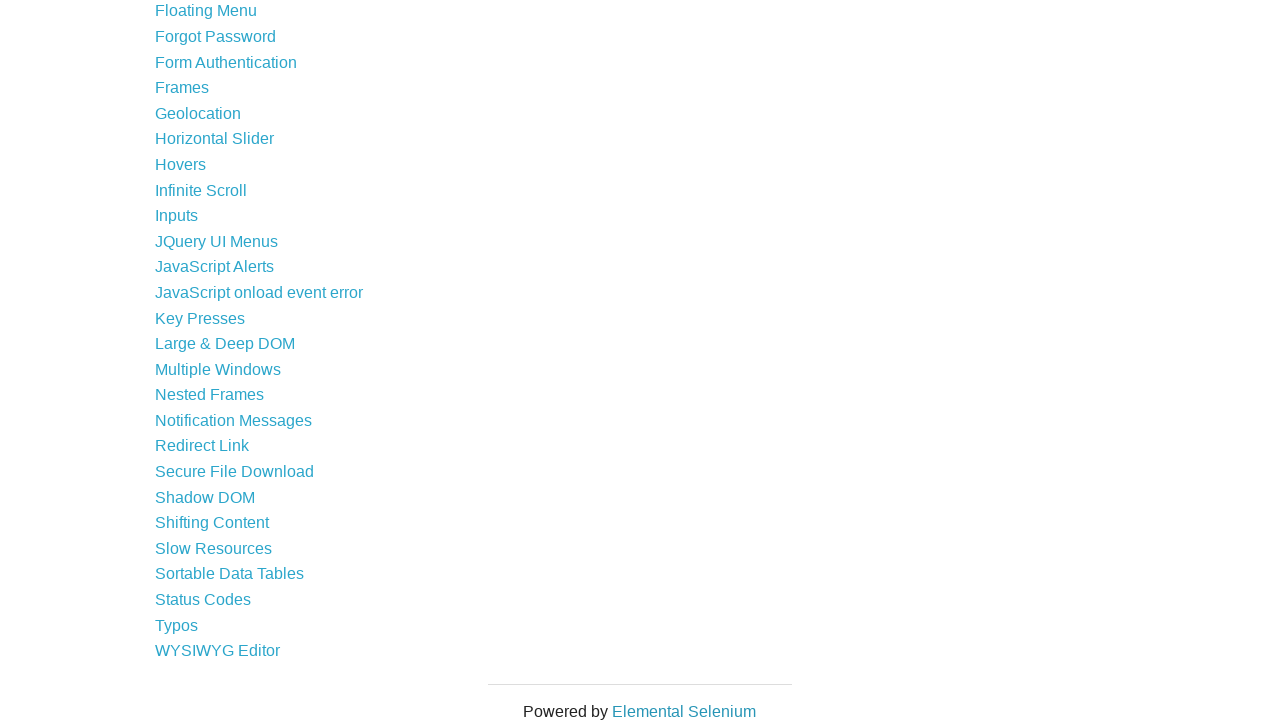

Navigation completed and DOM content loaded
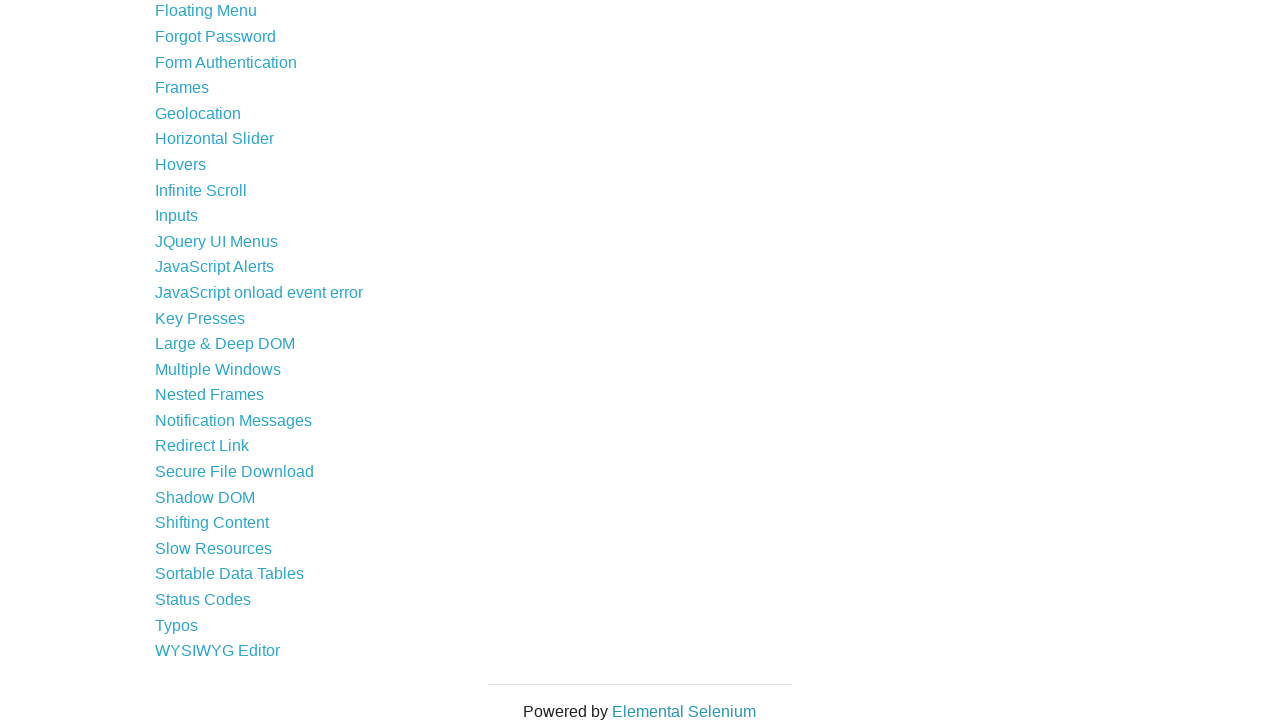

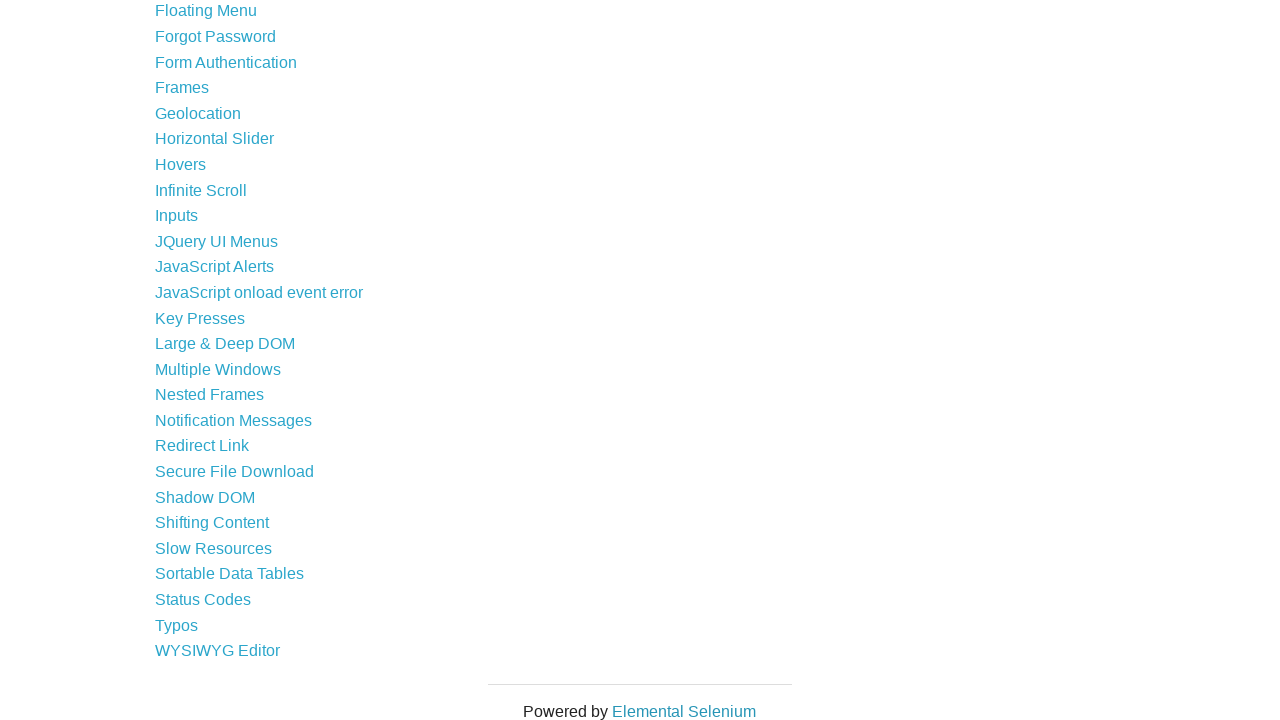